Tests an e-commerce flow by adding specific items (Cucumber and Beetroot) to the cart, proceeding to checkout, applying a promo code, and verifying the promo info message appears.

Starting URL: https://rahulshettyacademy.com/seleniumPractise/

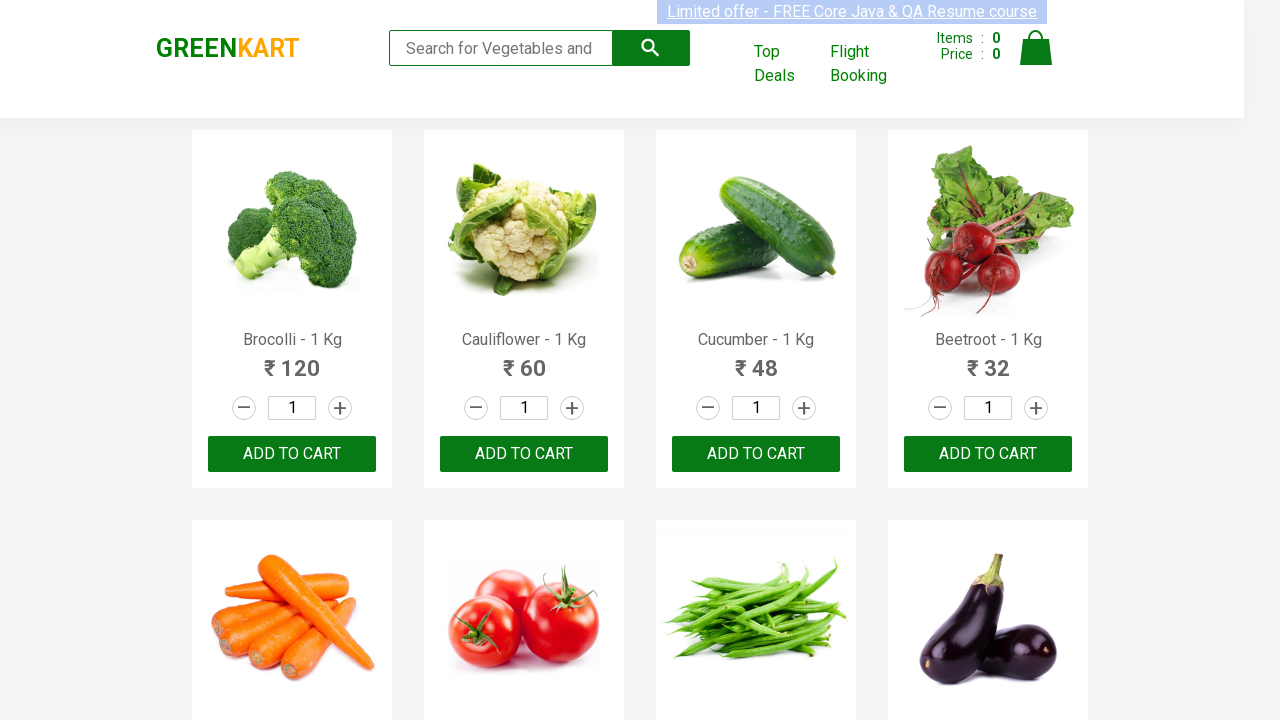

Waited for products to load - product name elements visible
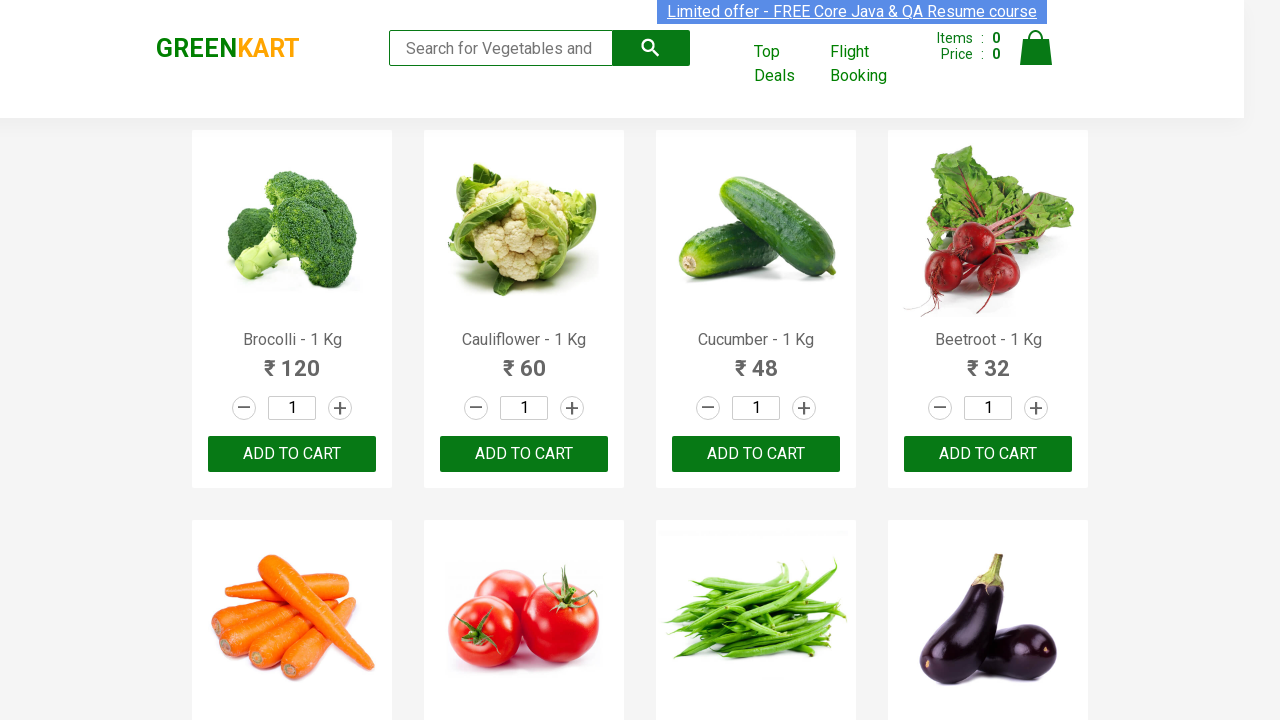

Retrieved all product elements from the page
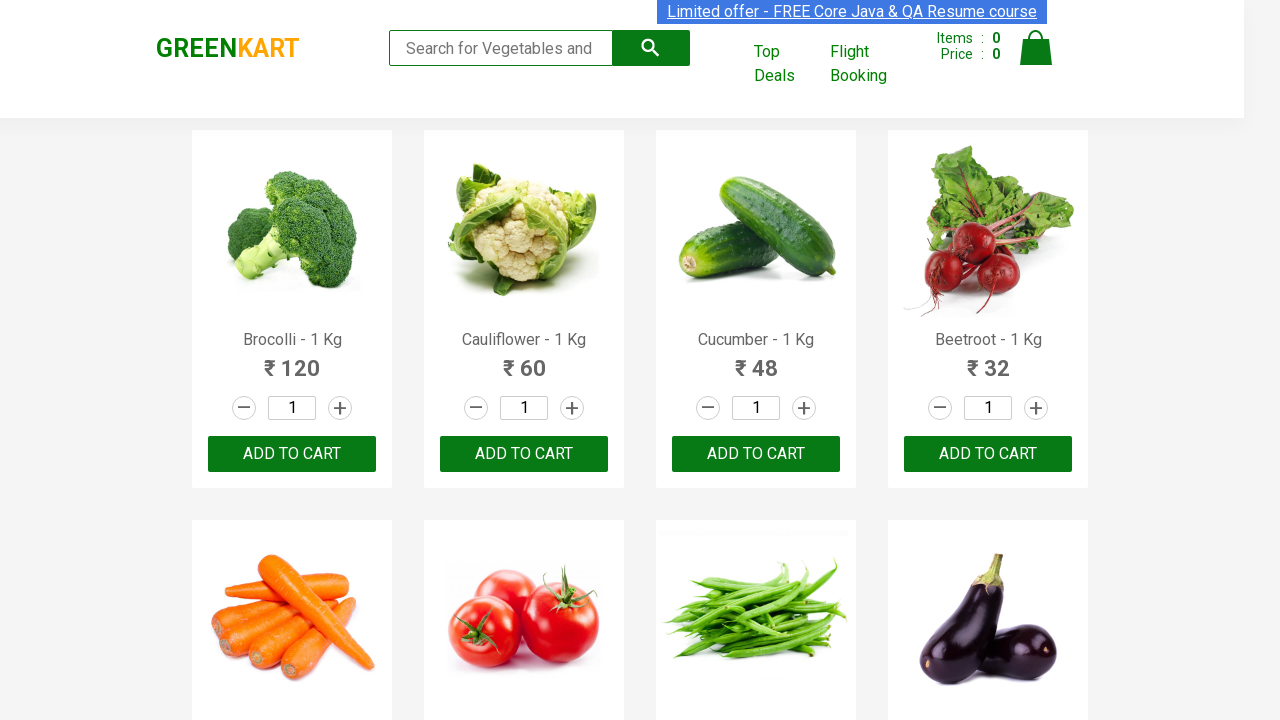

Added 'Cucumber' to cart at (756, 454) on xpath=//div[@class='product-action']/button >> nth=2
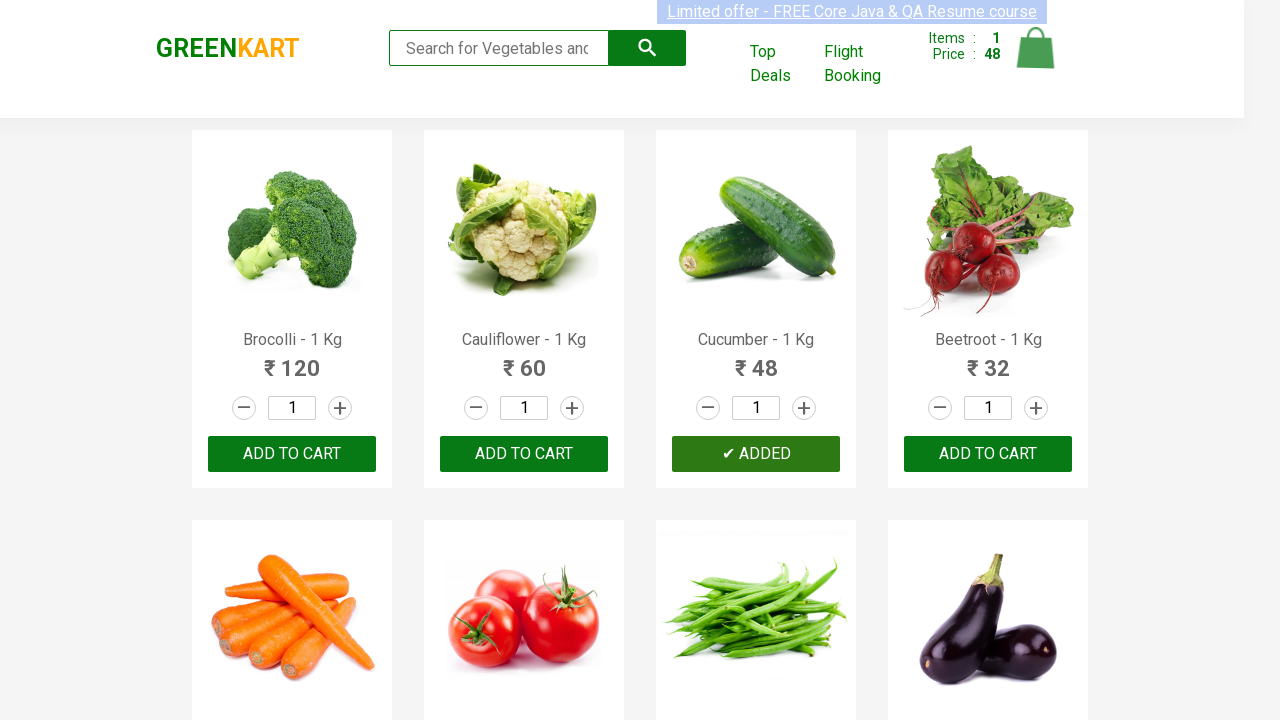

Added 'Beetroot' to cart at (988, 454) on xpath=//div[@class='product-action']/button >> nth=3
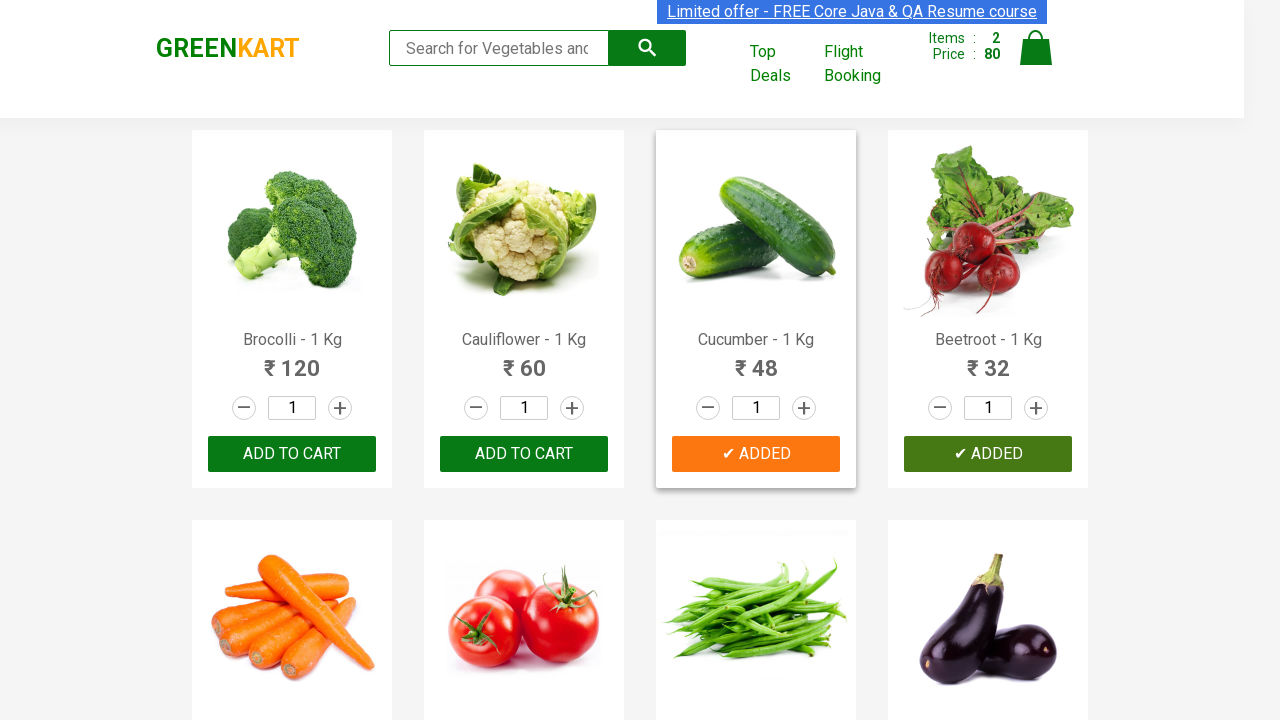

Clicked cart icon to open shopping cart at (1036, 48) on img[alt='Cart']
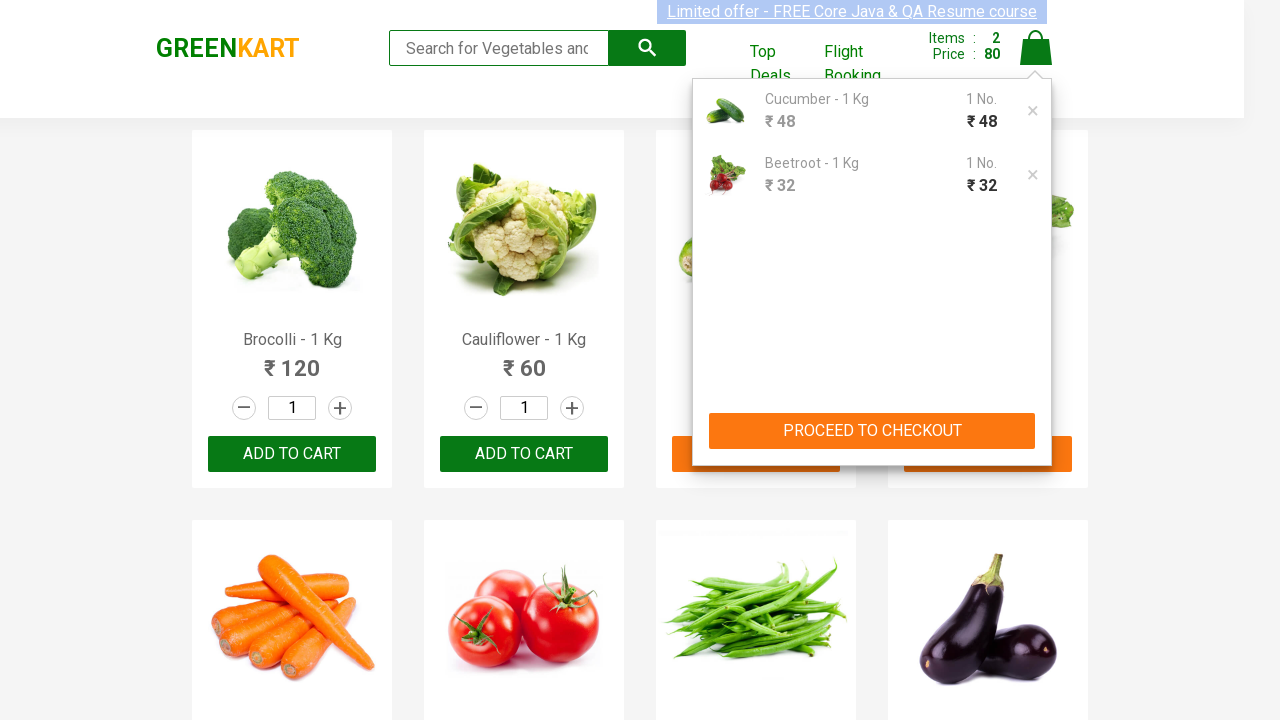

Clicked 'PROCEED TO CHECKOUT' button at (872, 431) on xpath=//button[text()='PROCEED TO CHECKOUT']
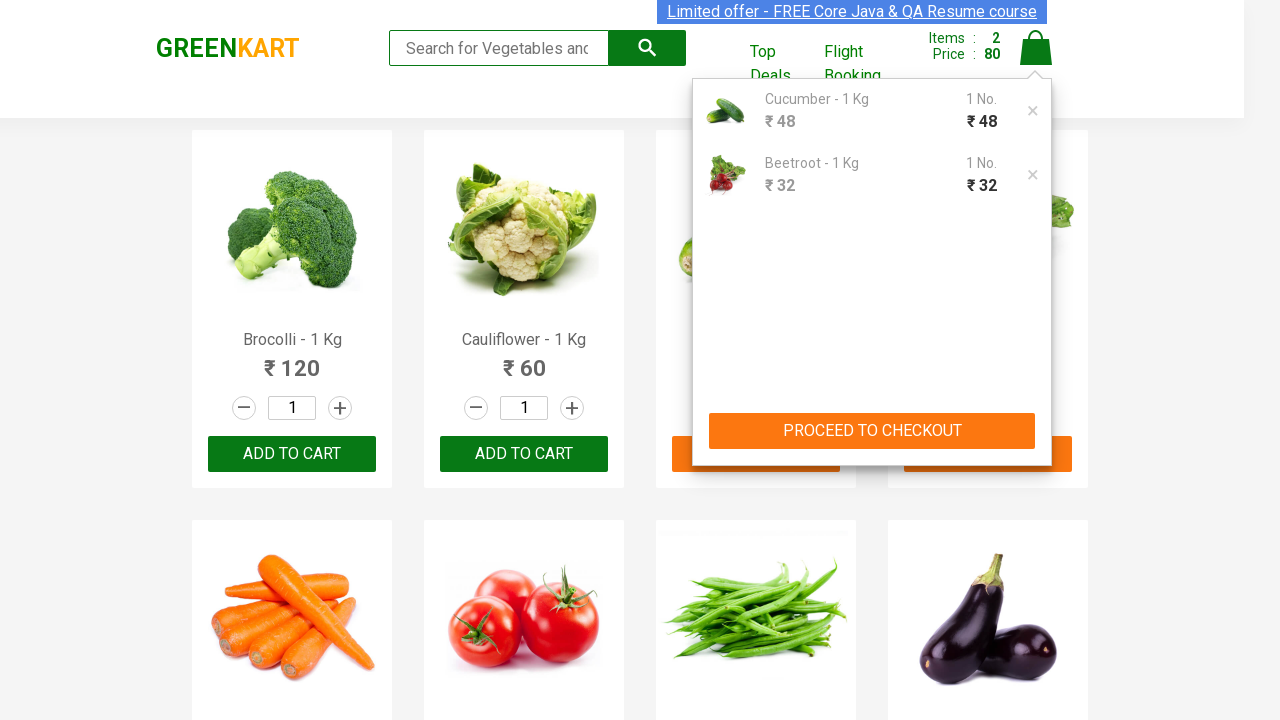

Entered promo code 'rahulshetty2024' on input.promoCode
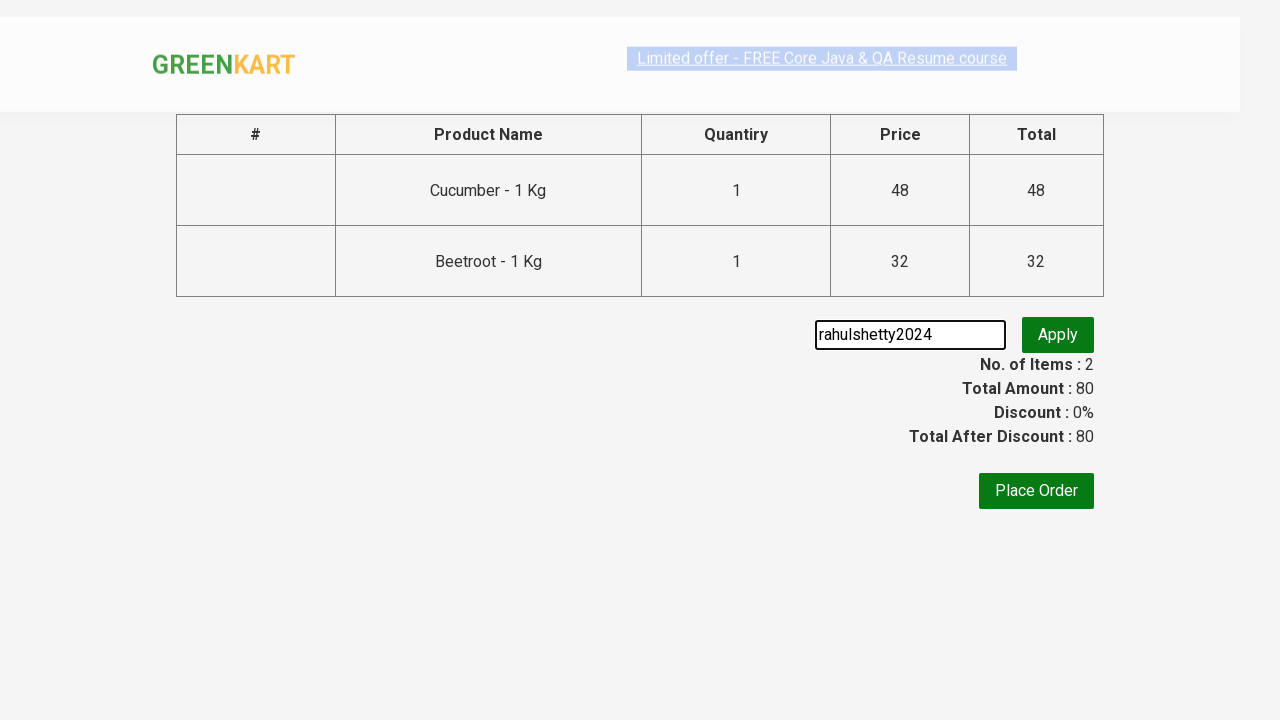

Clicked 'Apply' button to apply promo code at (1058, 335) on button.promoBtn
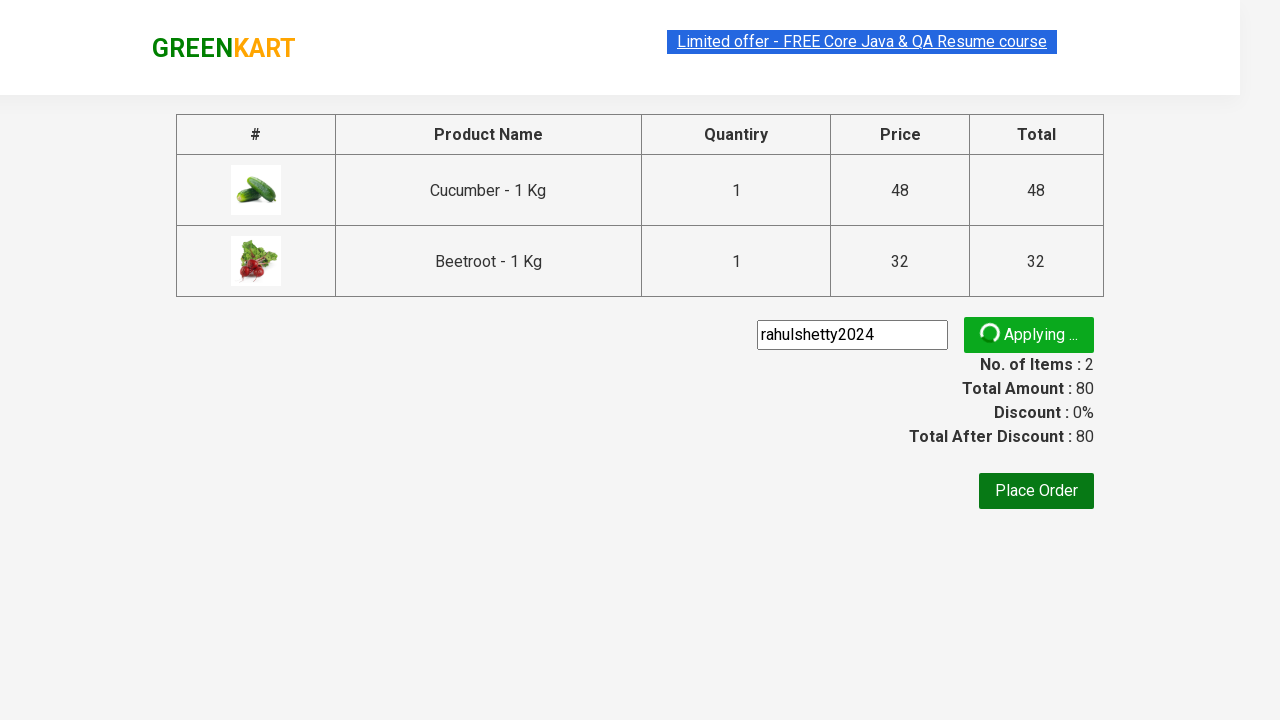

Promo code applied successfully - promo info message appeared
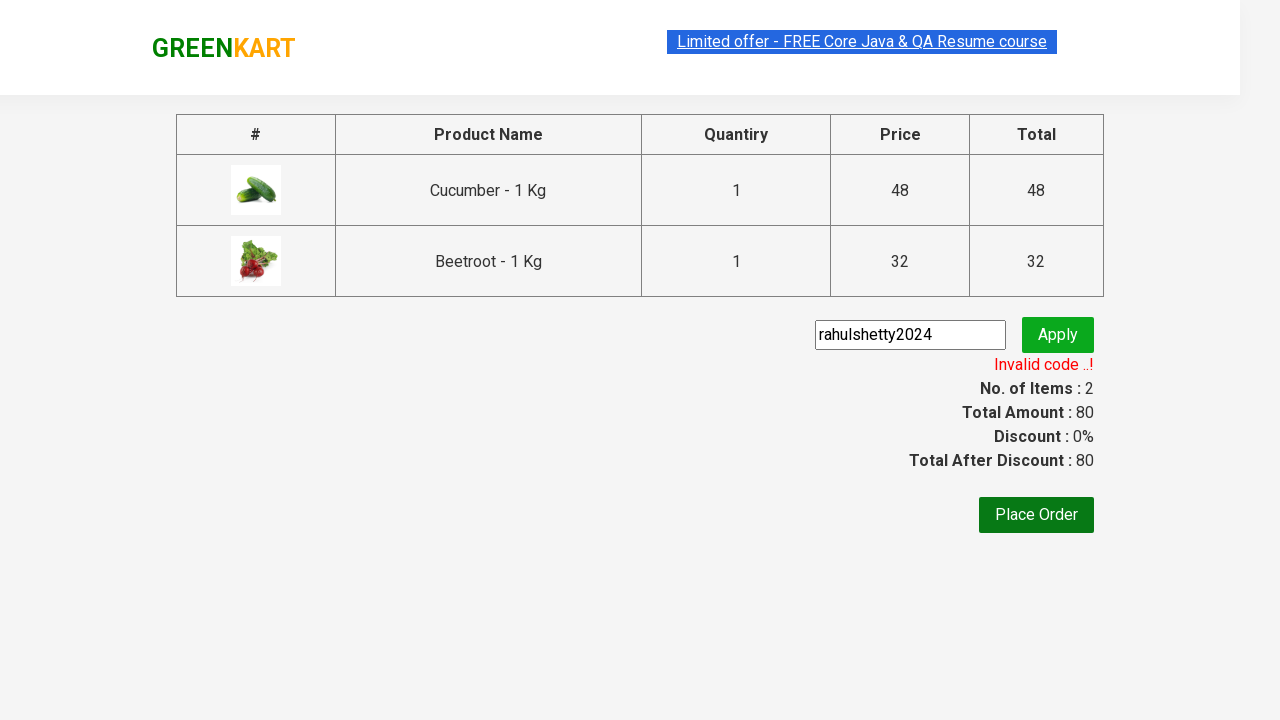

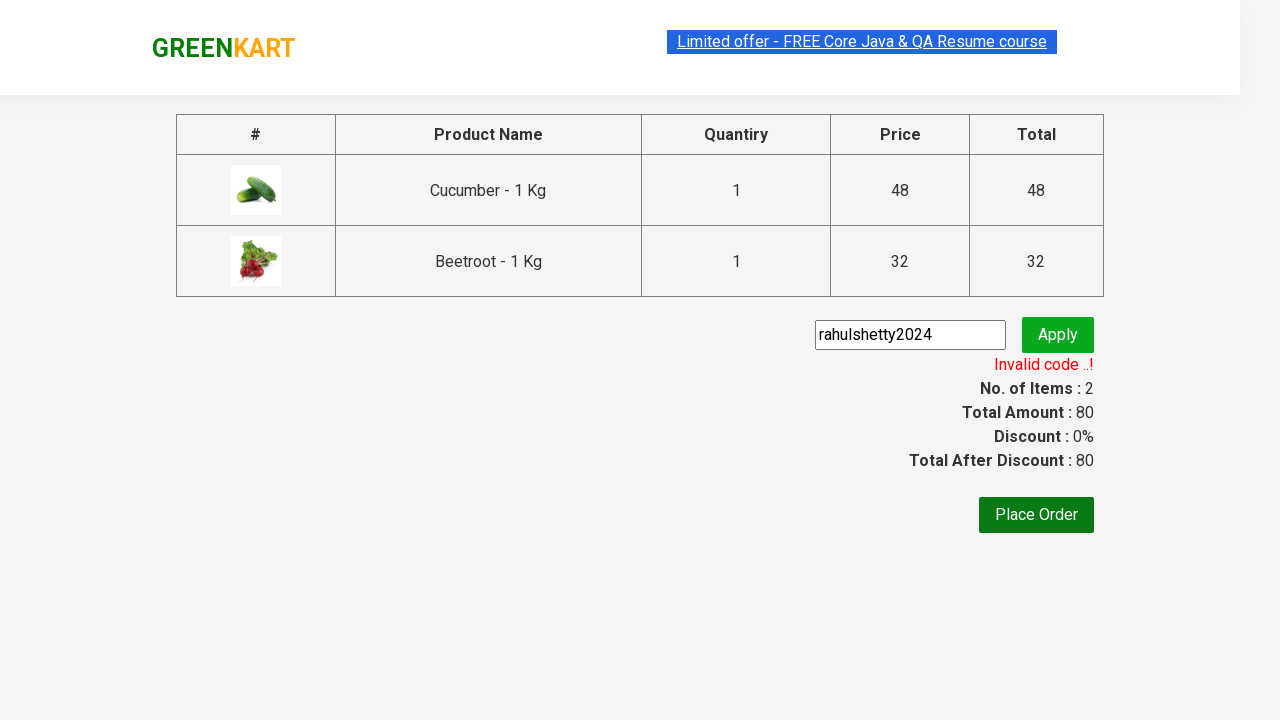